Tests hover functionality by hovering over the third figure image and verifying the displayed user name

Starting URL: https://the-internet.herokuapp.com/hovers

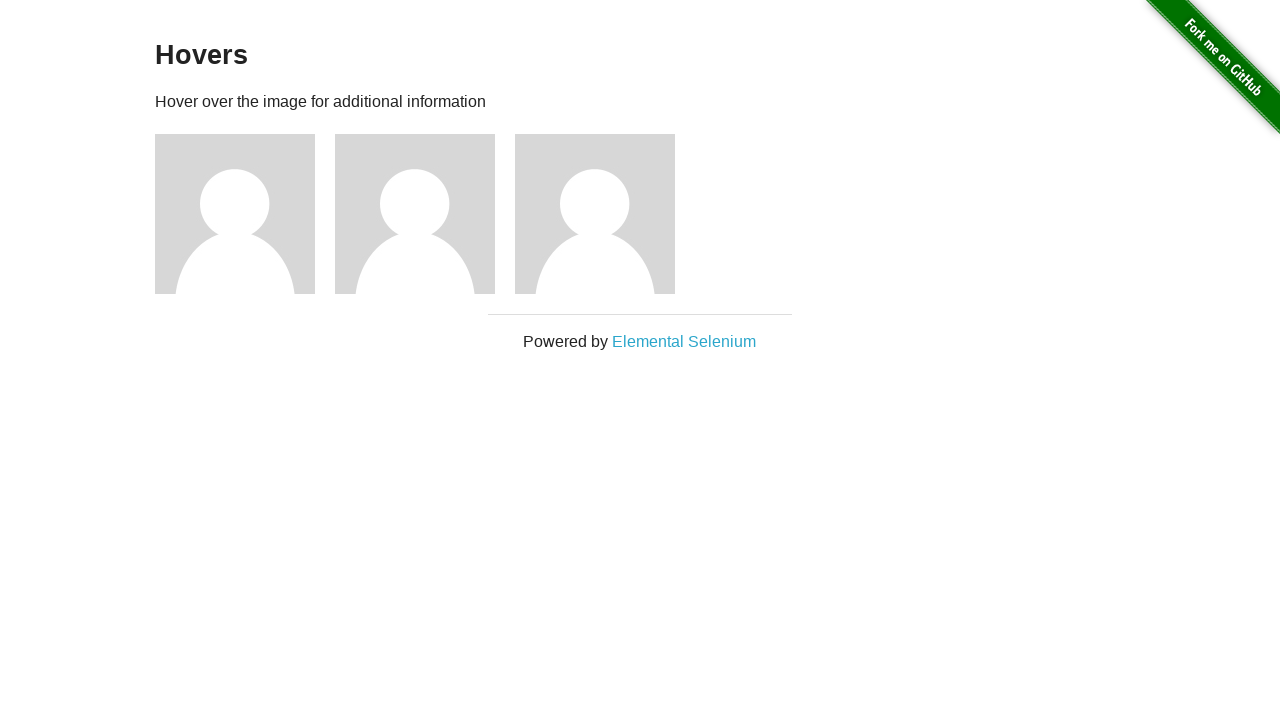

Hovered over the third figure image at (605, 214) on .figure:nth-child(5)
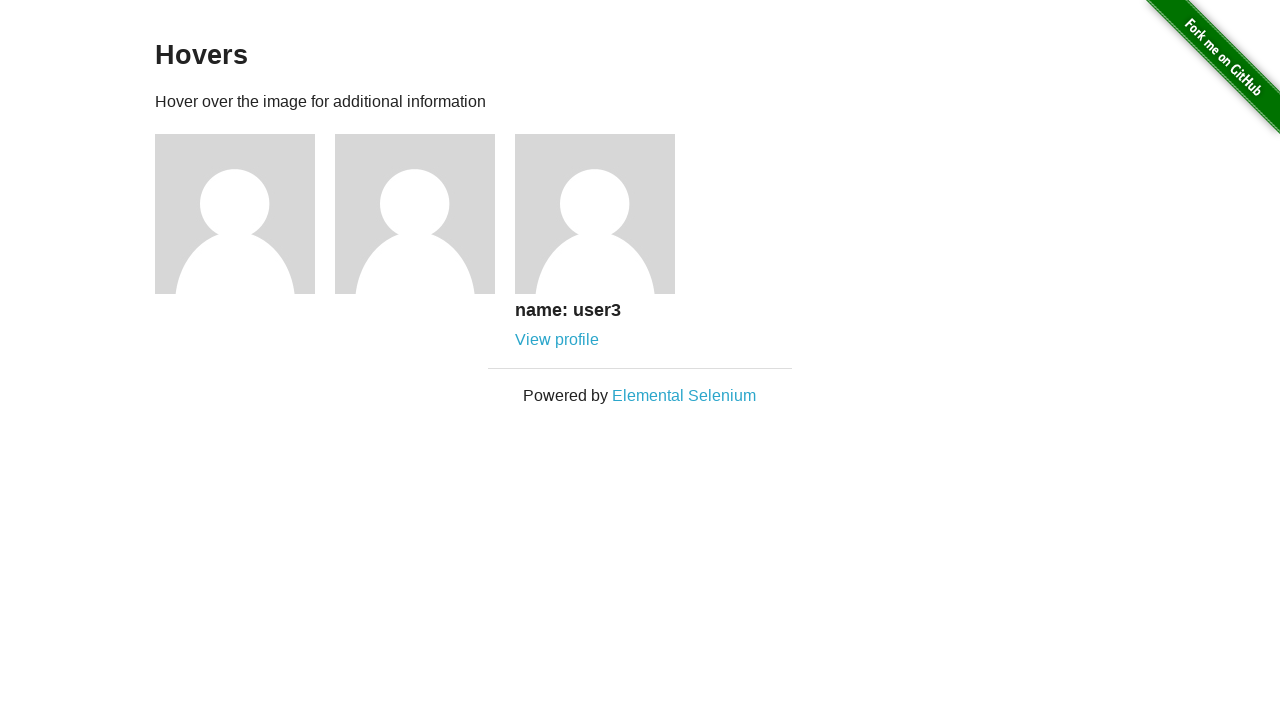

User name caption appeared and is visible
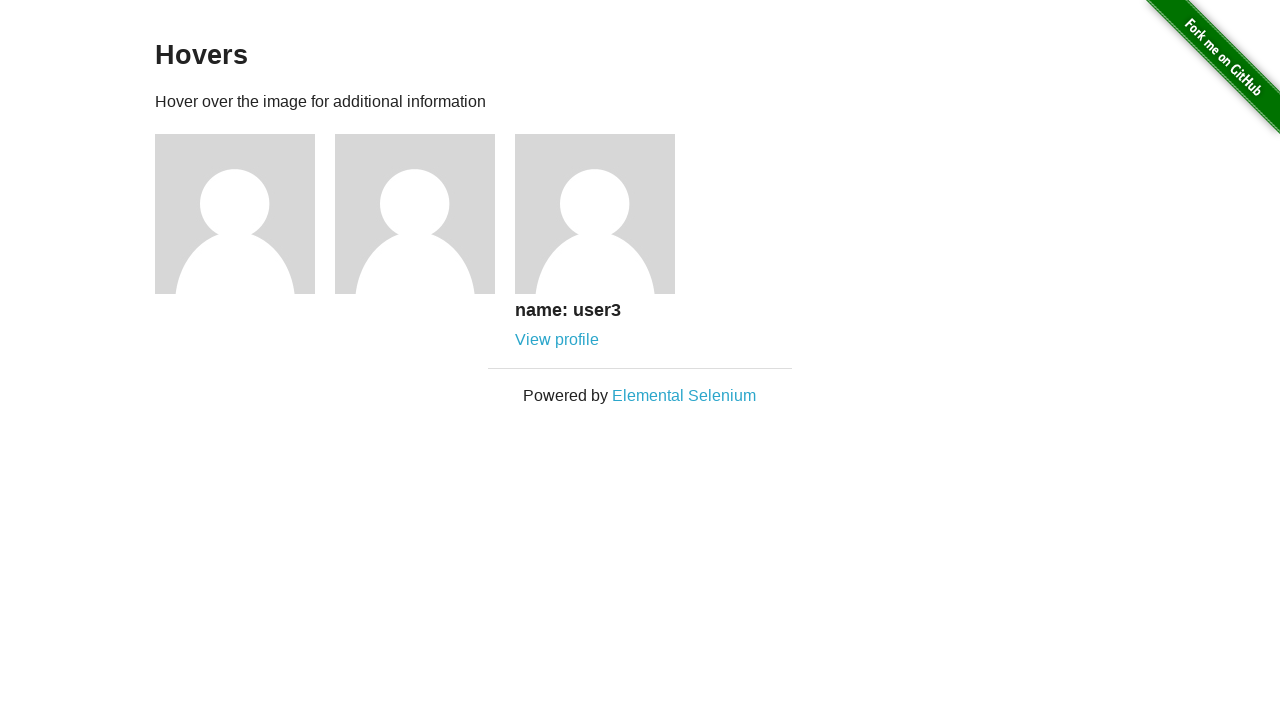

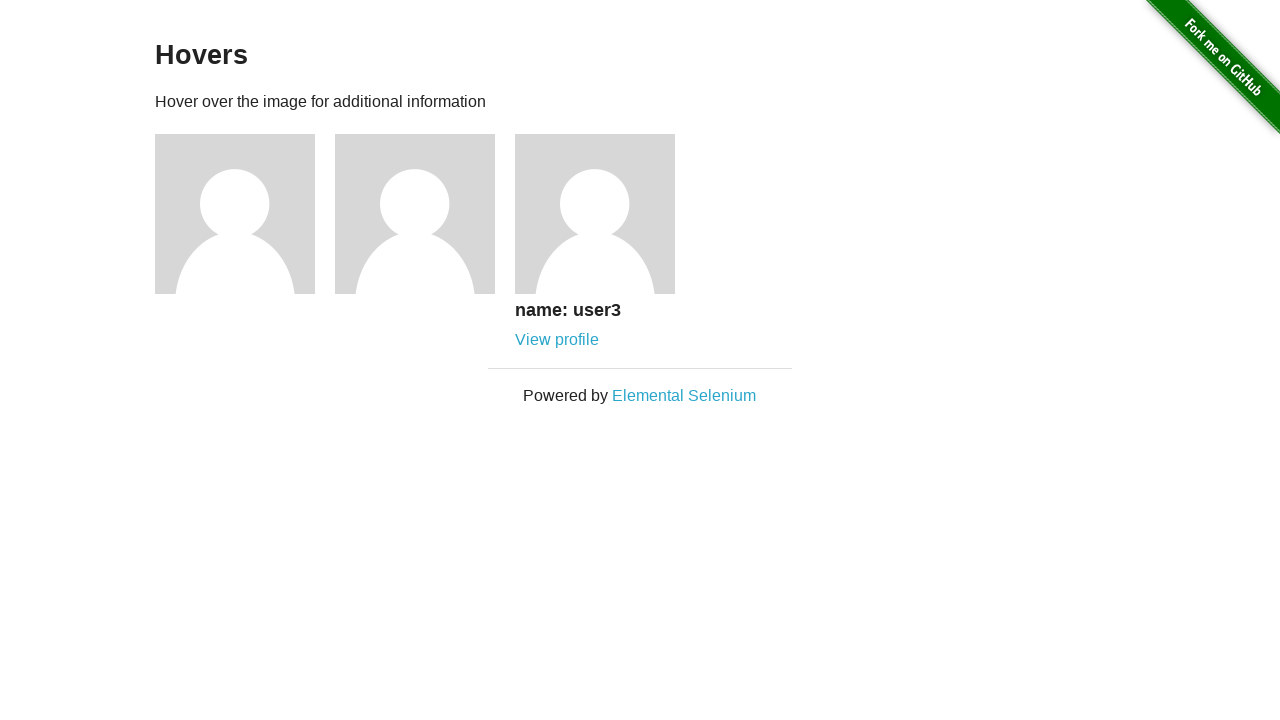